Tests right-click (context menu) functionality by performing a context click on a designated hot-spot element on a practice page

Starting URL: https://practice.expandtesting.com/context-menu

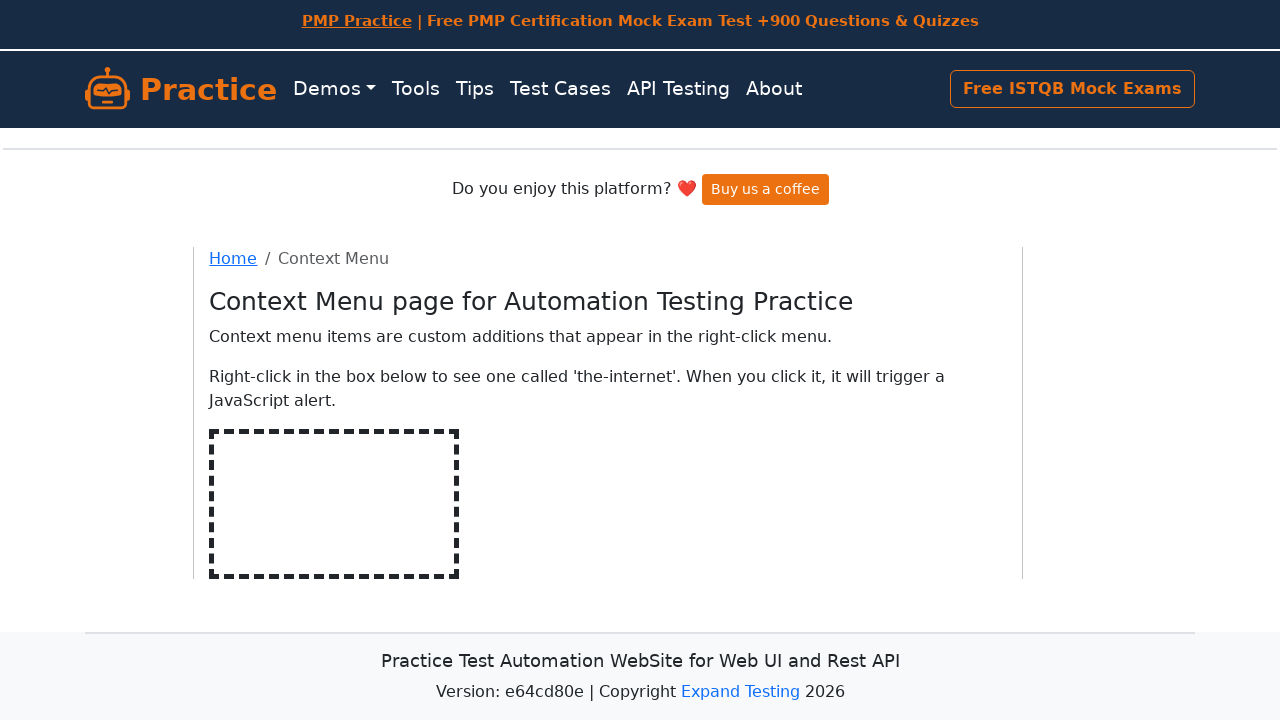

Navigated to context menu practice page
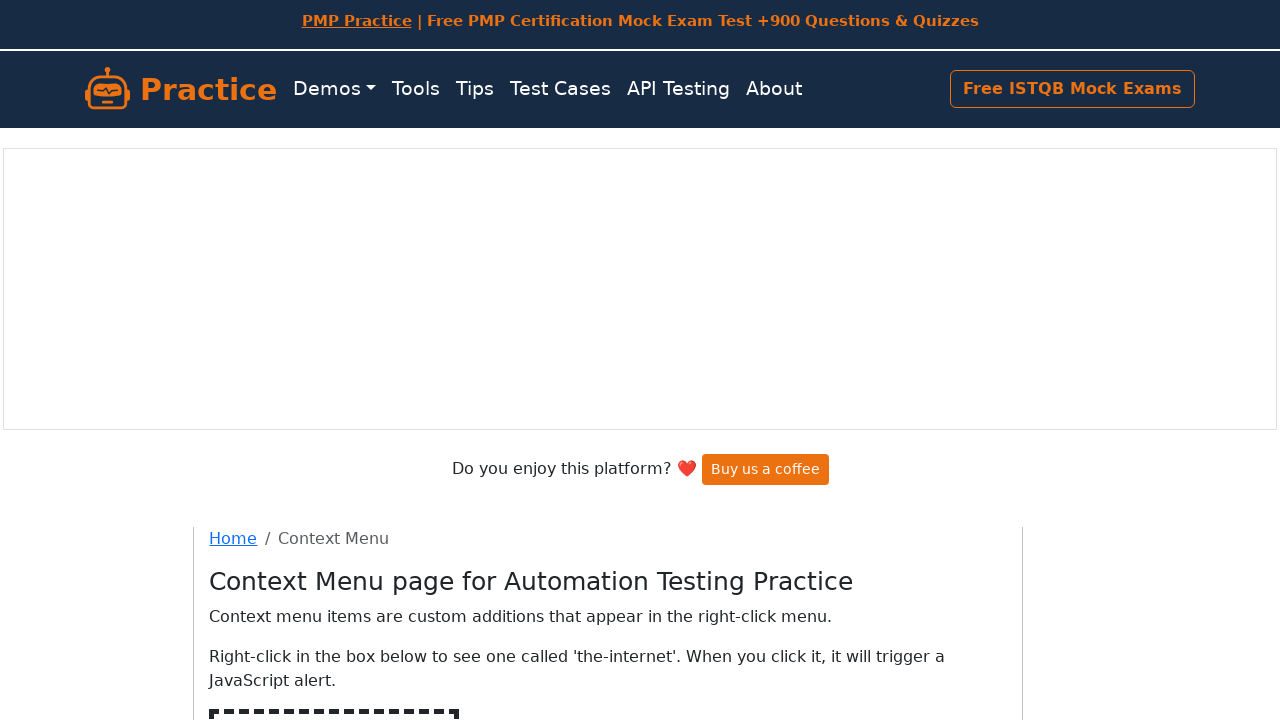

Performed right-click (context click) on hot-spot element at (334, 645) on #hot-spot
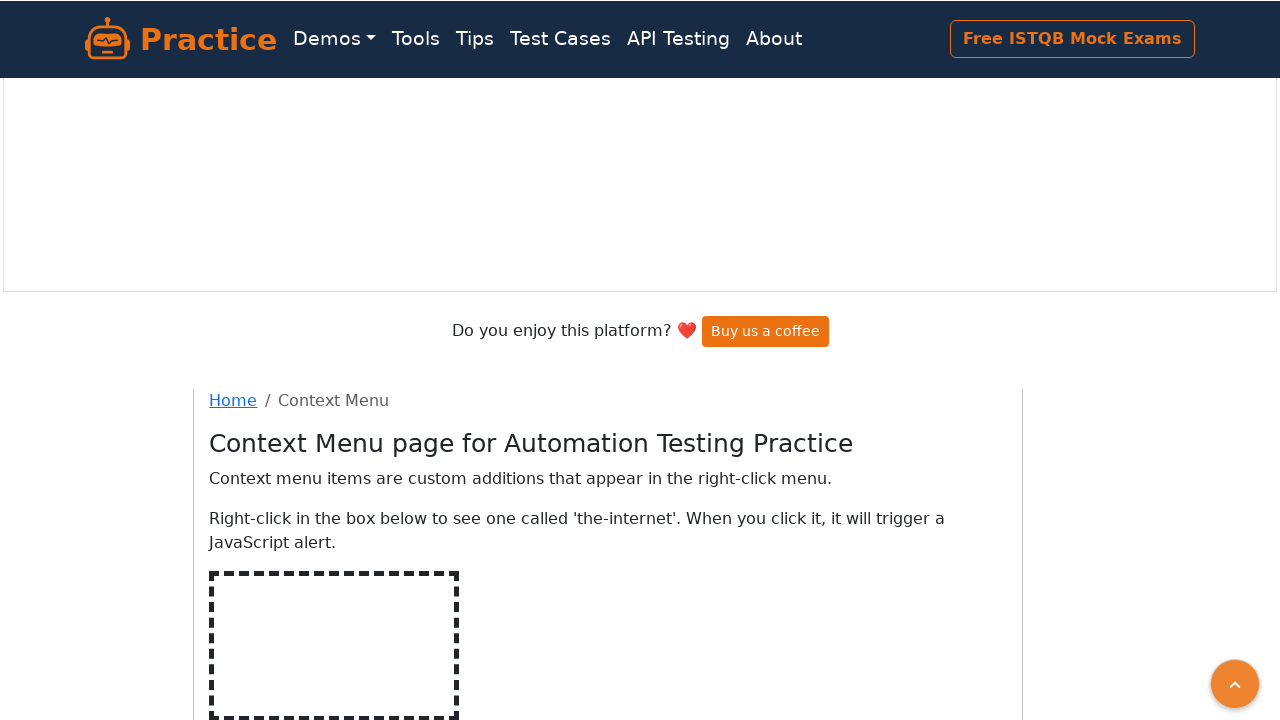

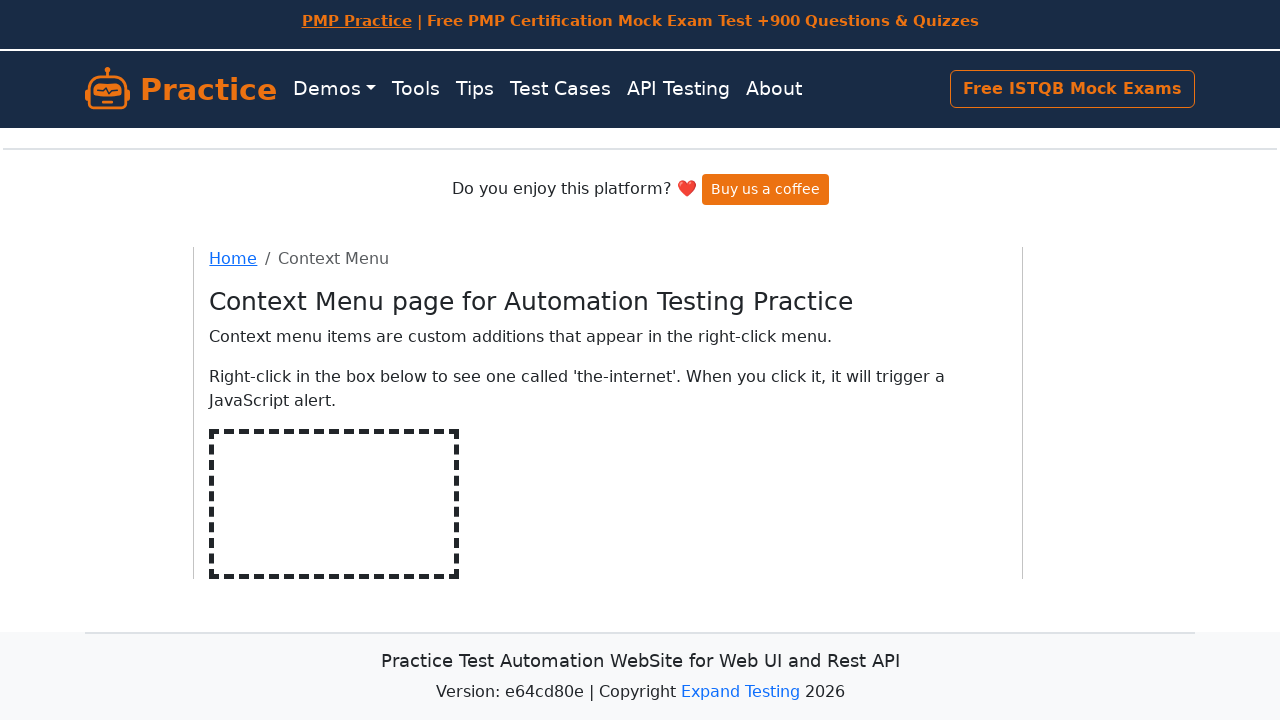